Tests GitHub repository search and verifies that a specific issue exists in the issues tab

Starting URL: https://github.com

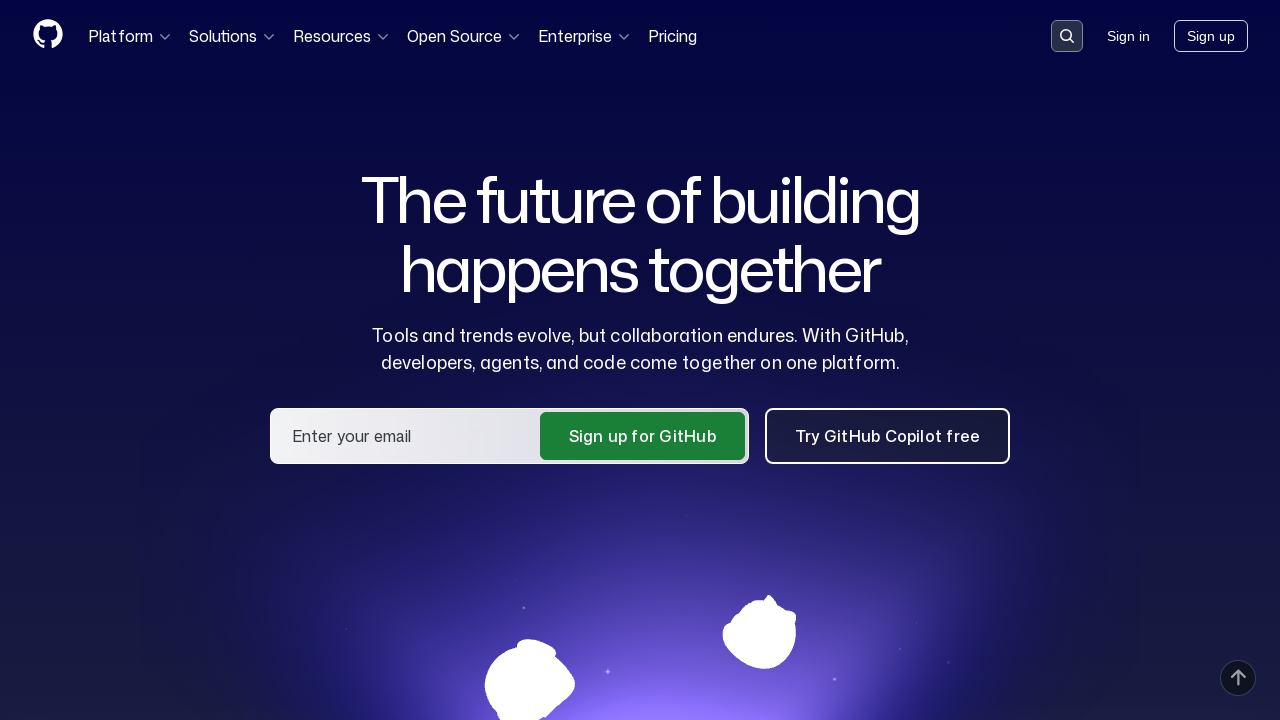

Clicked search button in GitHub header at (1067, 36) on .header-search-button
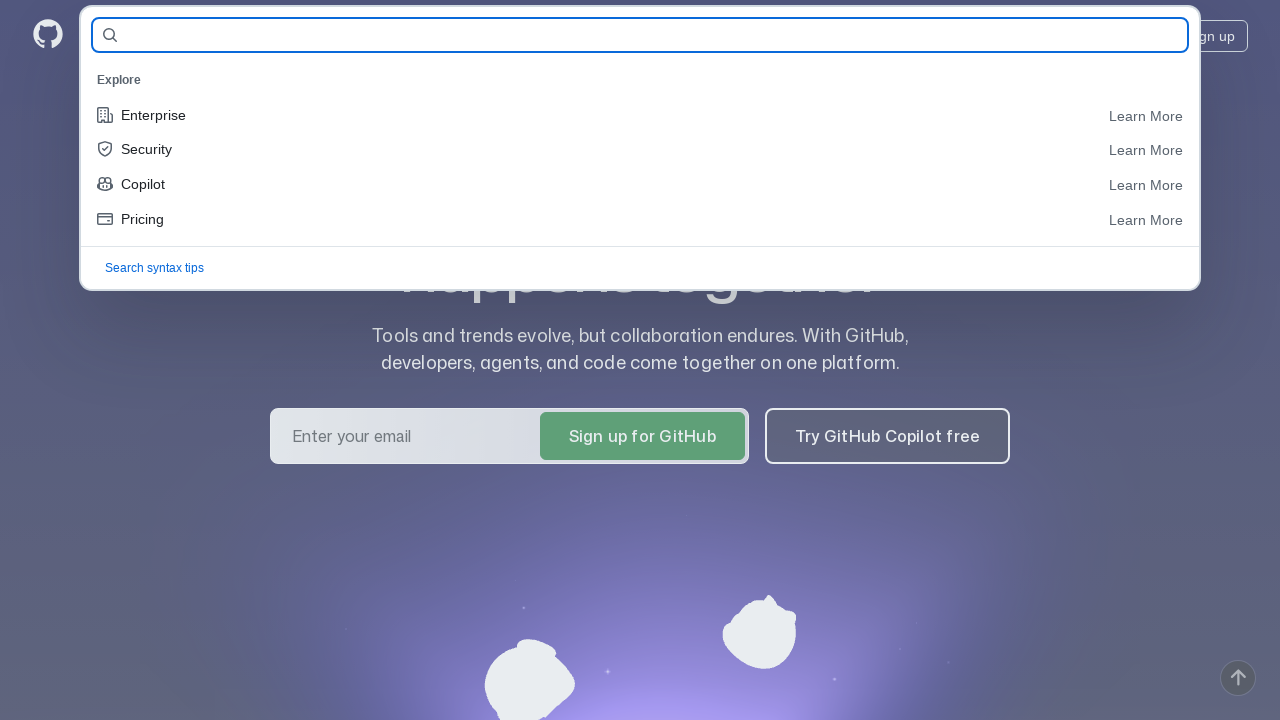

Entered repository name 'KaiZerg/qa-guru-allure' in search field on #query-builder-test
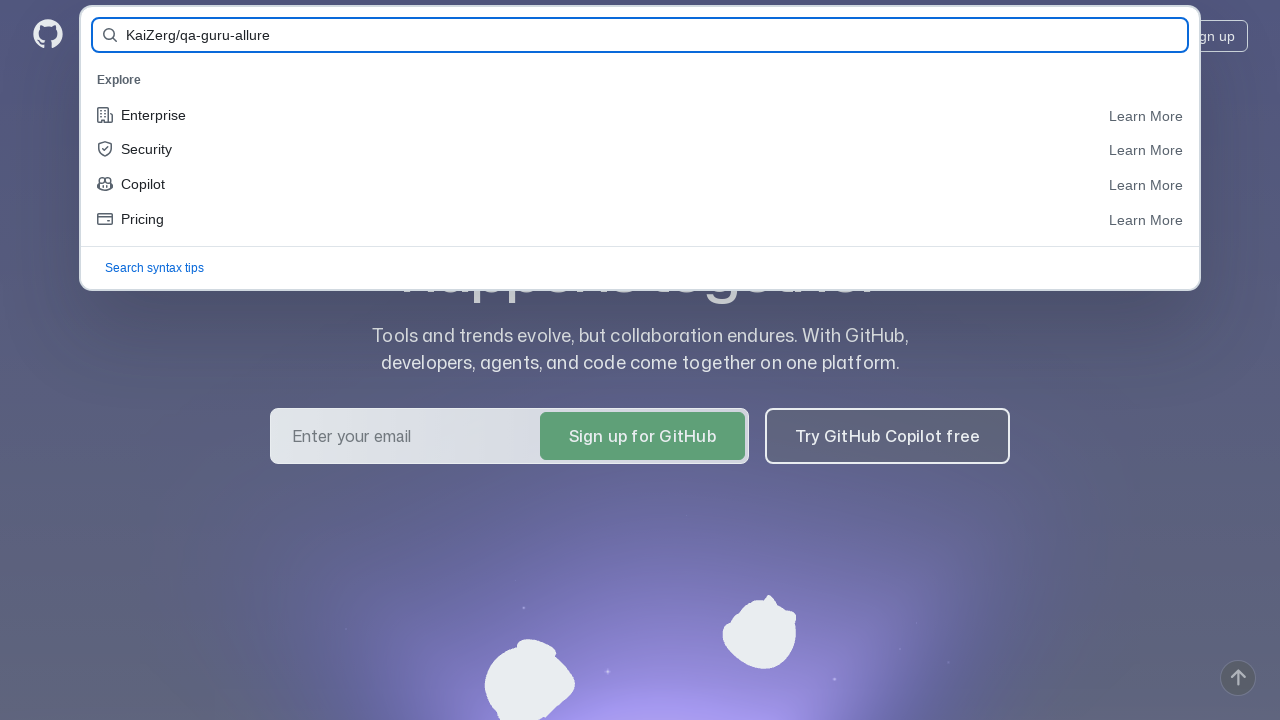

Submitted search form by pressing Enter on #query-builder-test
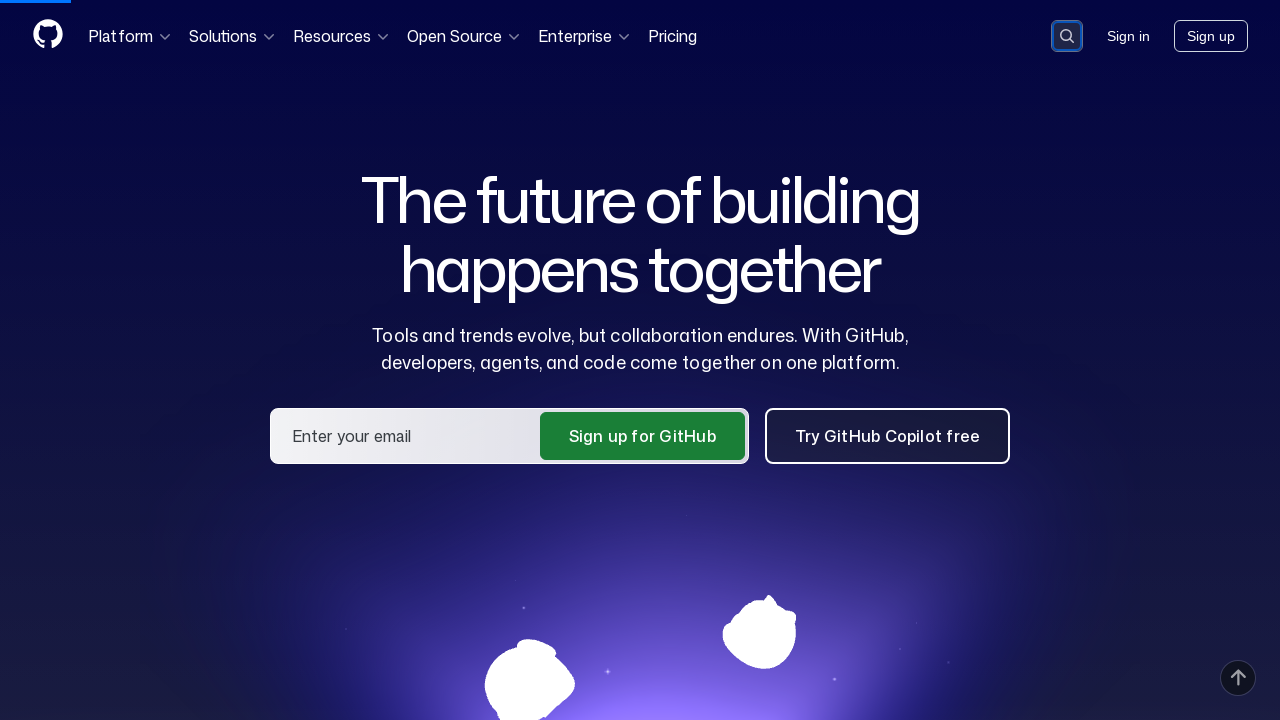

Clicked on repository link 'KaiZerg/qa-guru-allure' at (454, 161) on a:has-text('KaiZerg/qa-guru-allure')
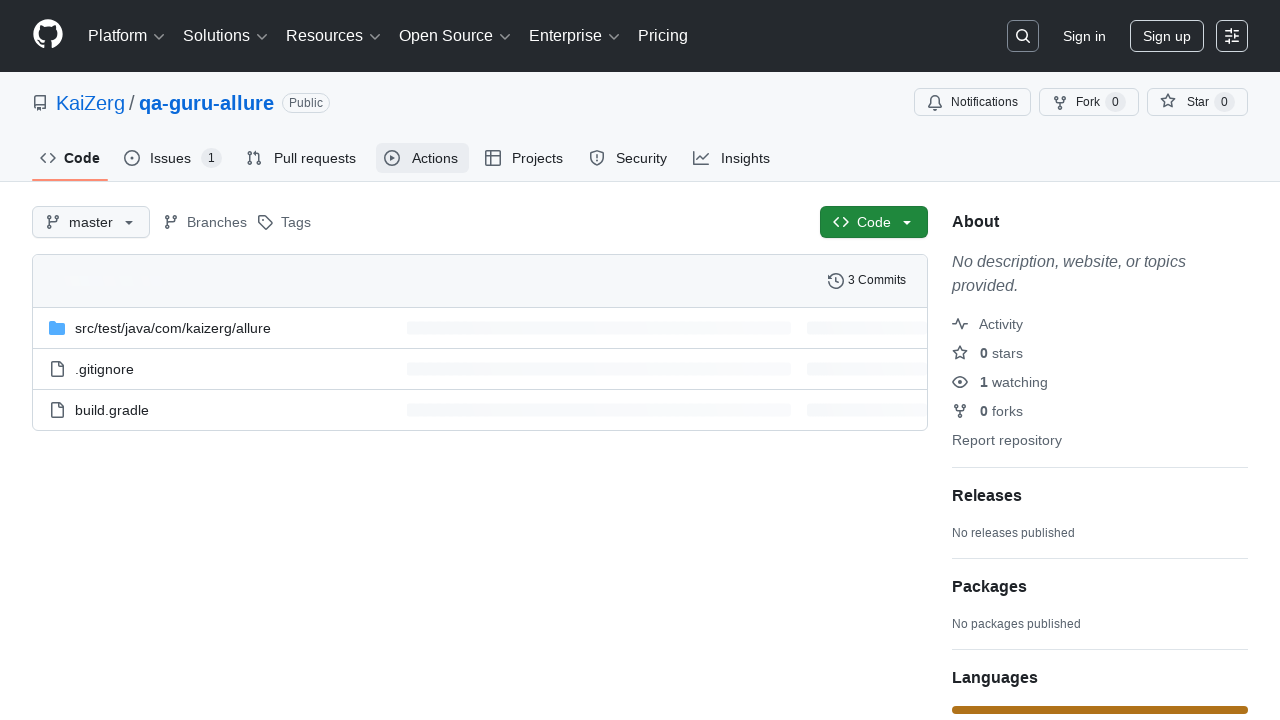

Clicked on Issues tab at (173, 158) on #issues-tab
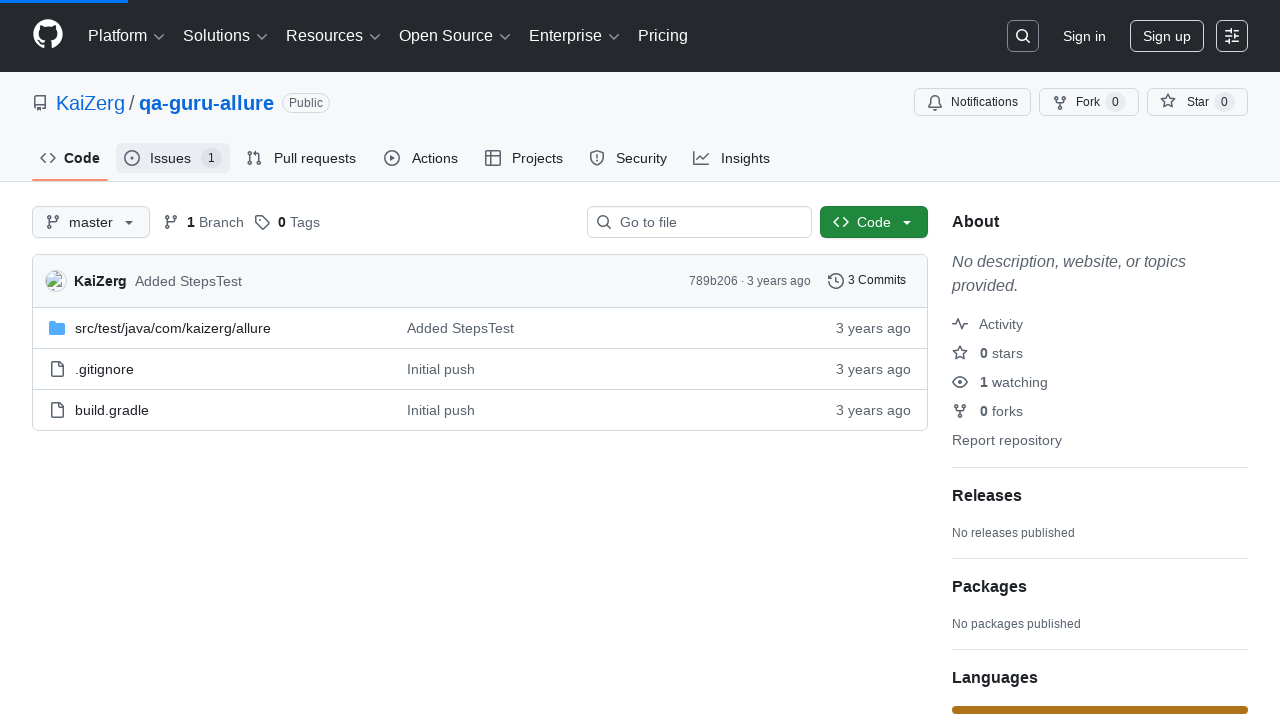

Verified that issue with text 'Test' exists in Issues tab
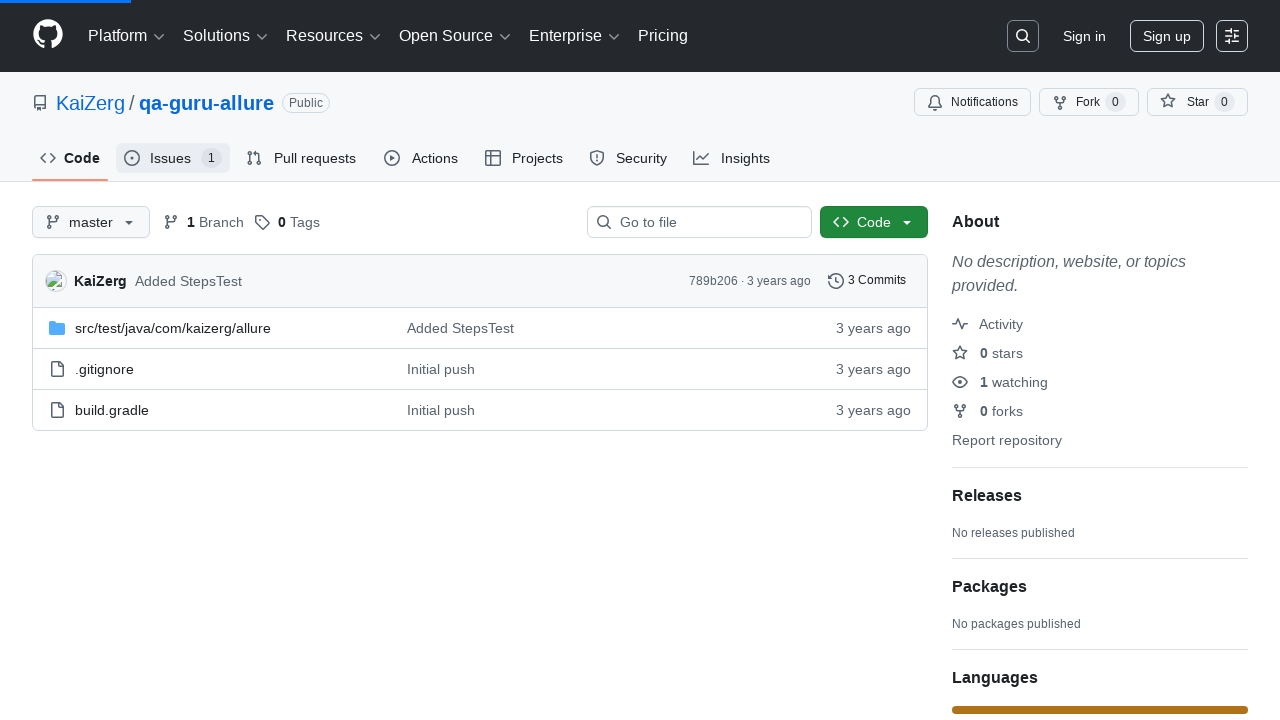

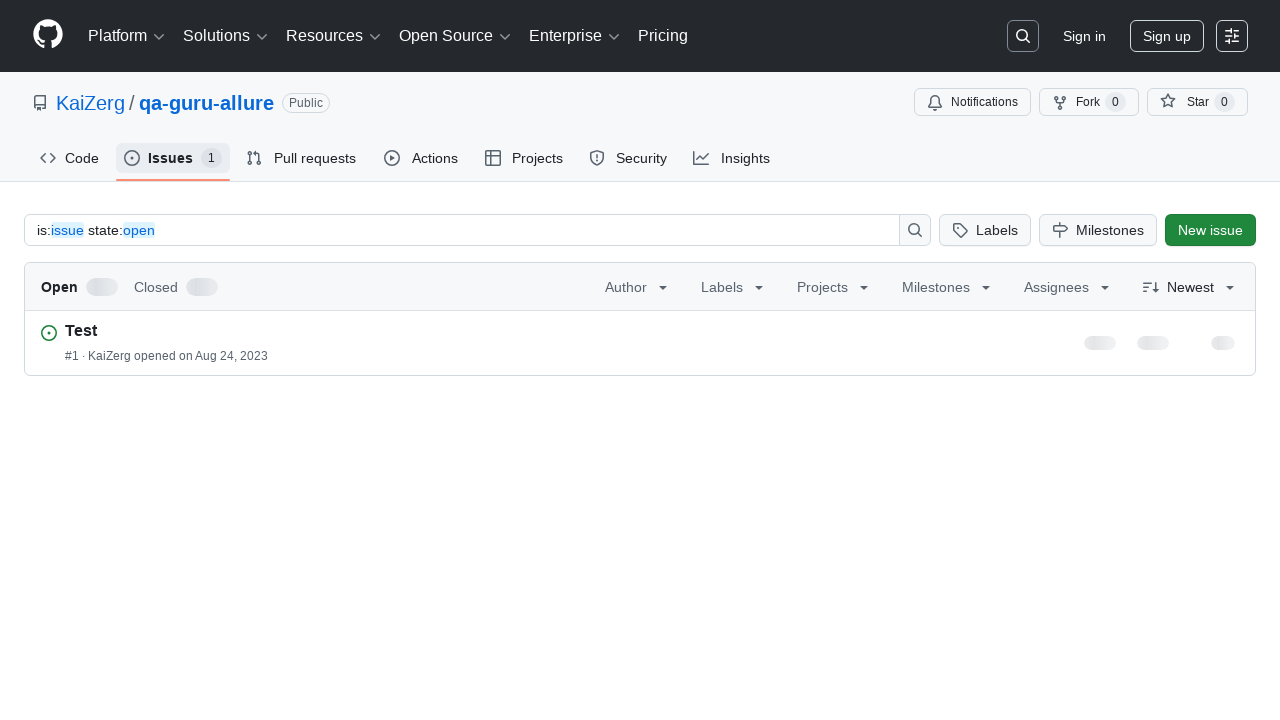